Navigates to Craigslist Boston car listings search page, waits for gallery cards to load, then clicks on the first listing to view its details including car attributes.

Starting URL: https://boston.craigslist.org/search/boston-ma/cta#search=1~gallery~1~0

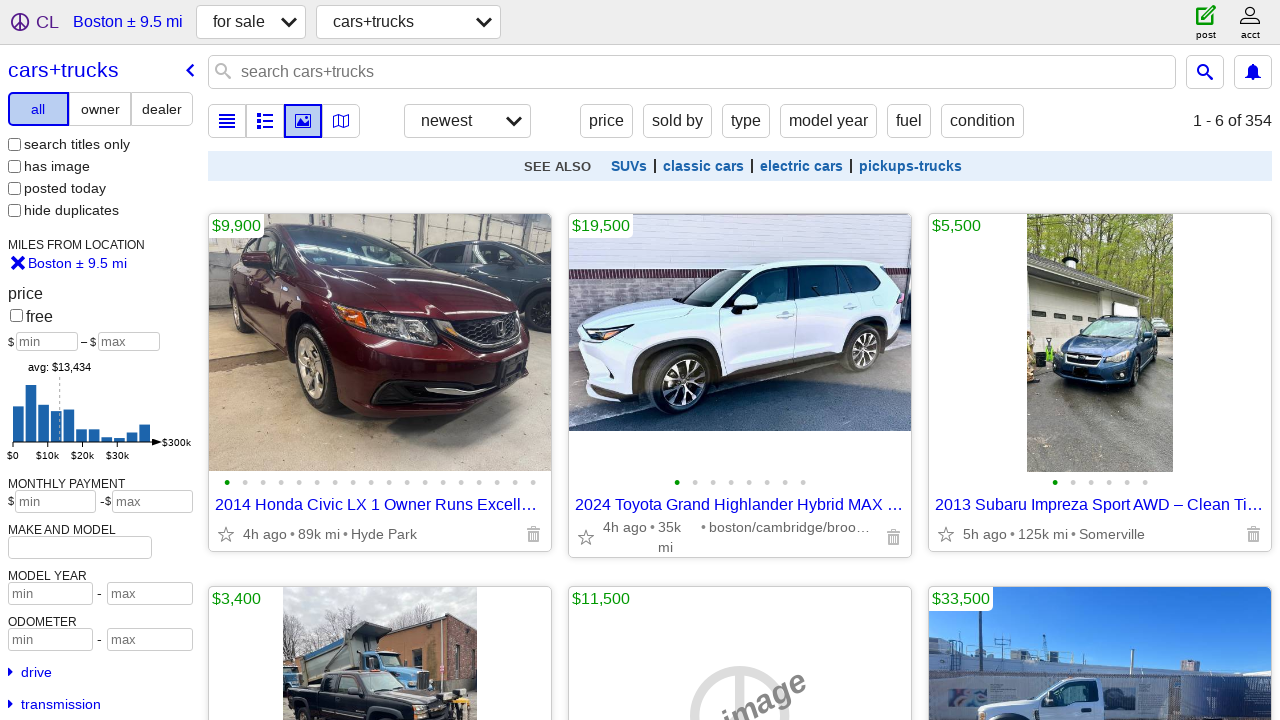

Gallery cards loaded on Craigslist Boston car listings search page
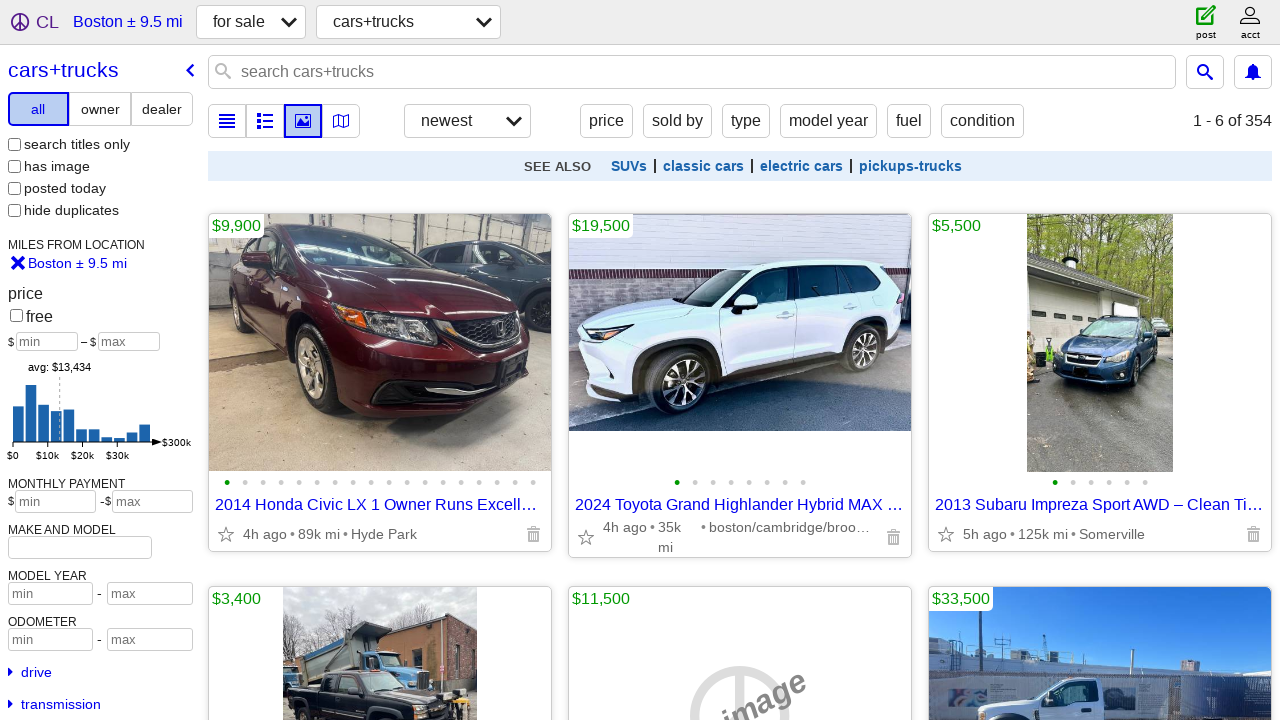

Clicked on first car listing to view details at (380, 343) on .gallery-card a
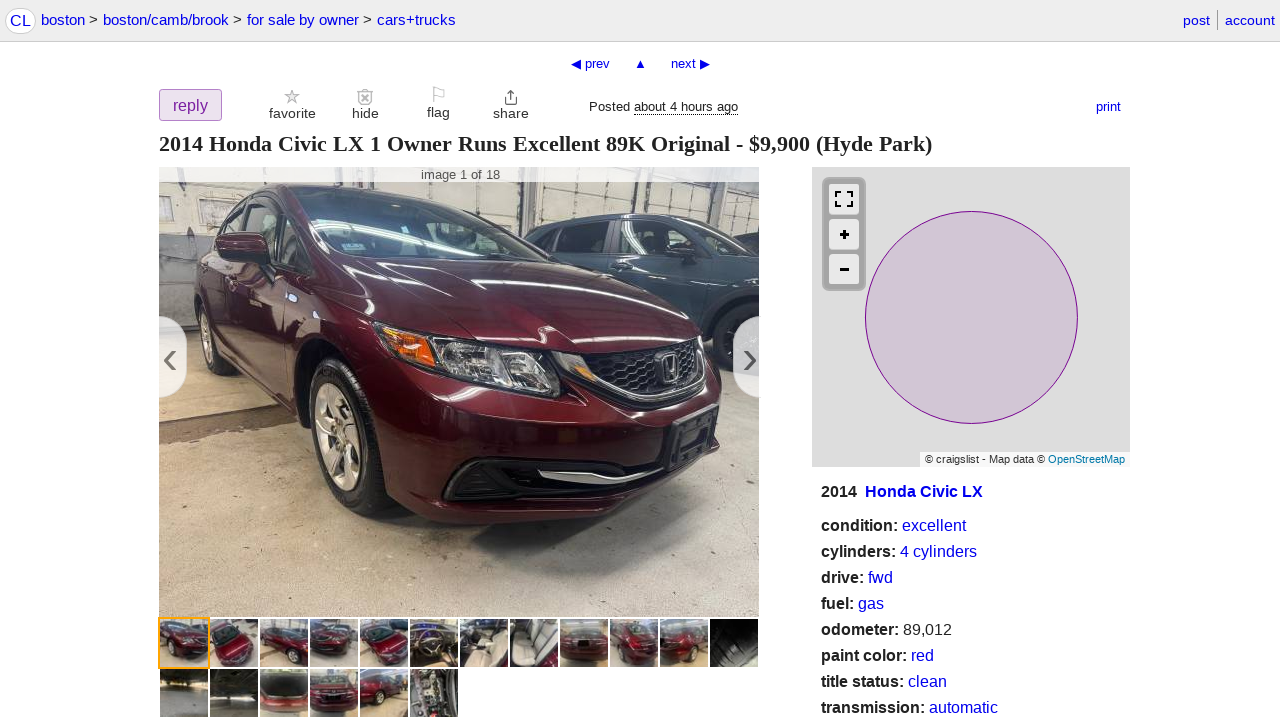

Car details page loaded with car attributes displayed
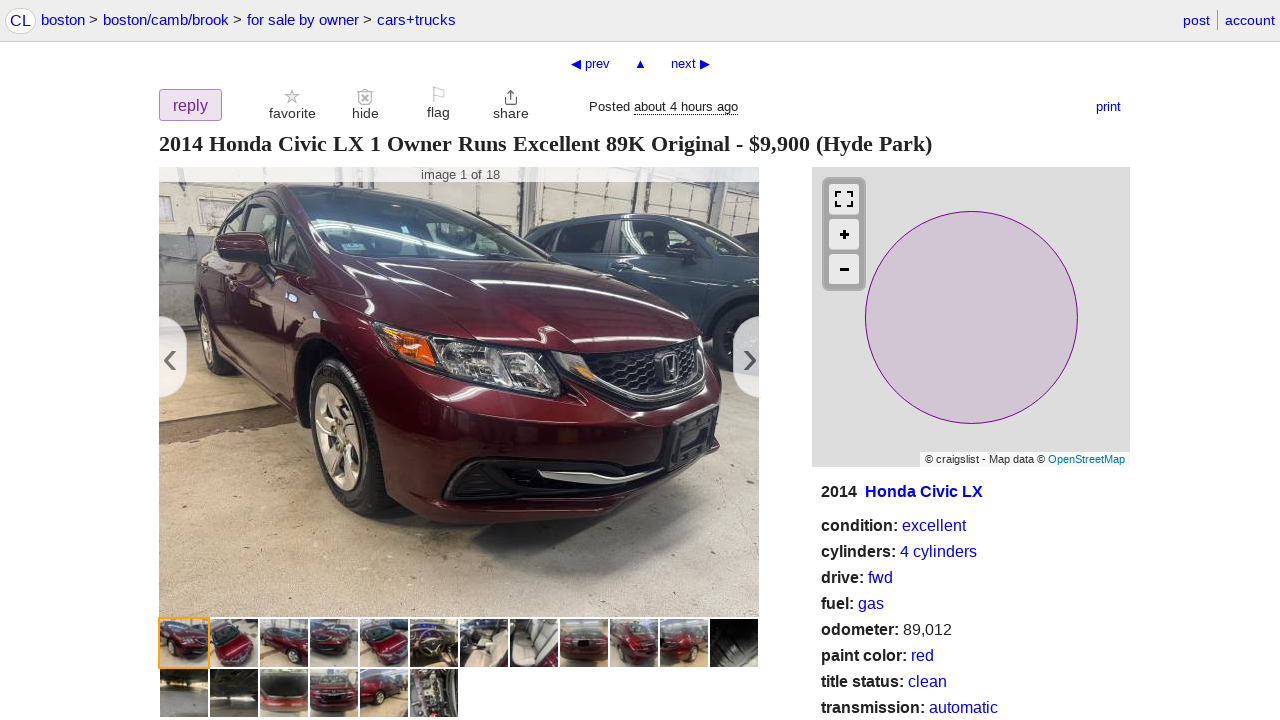

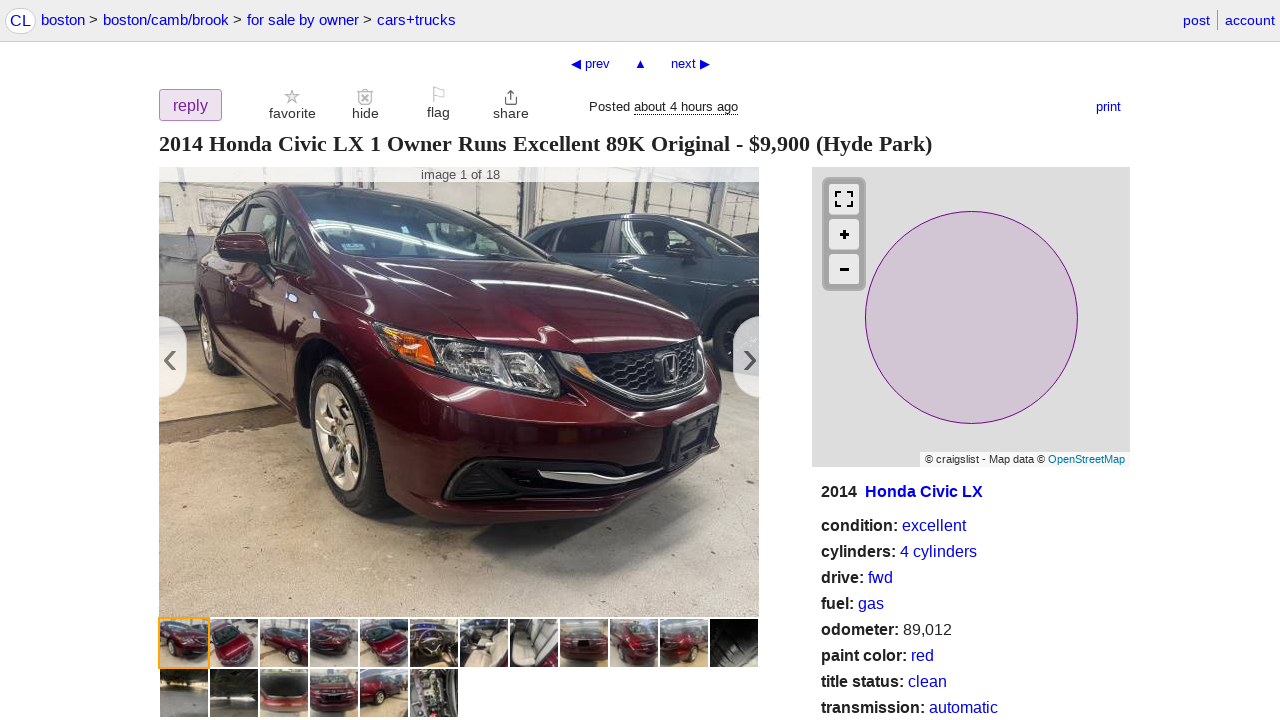